Tests drag and drop functionality on jQueryUI demo page by dragging an element and dropping it onto a target area within an iframe

Starting URL: https://jqueryui.com/droppable/

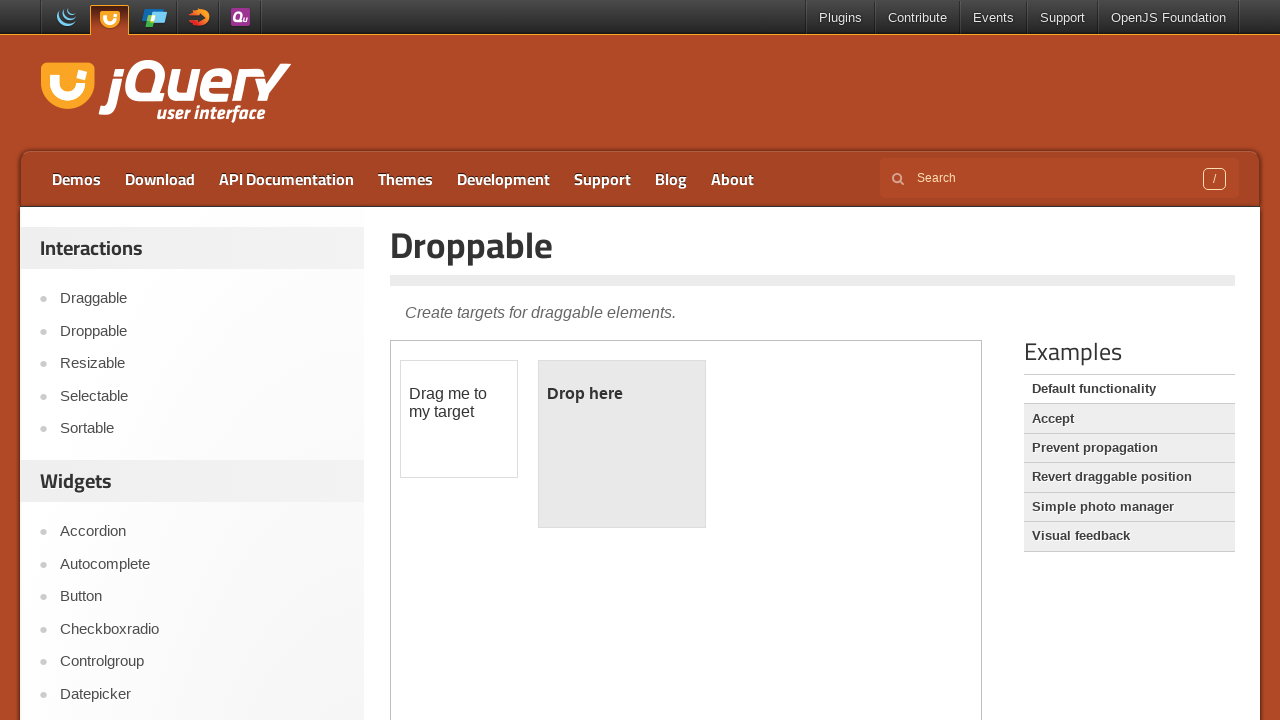

Navigated to jQueryUI droppable demo page
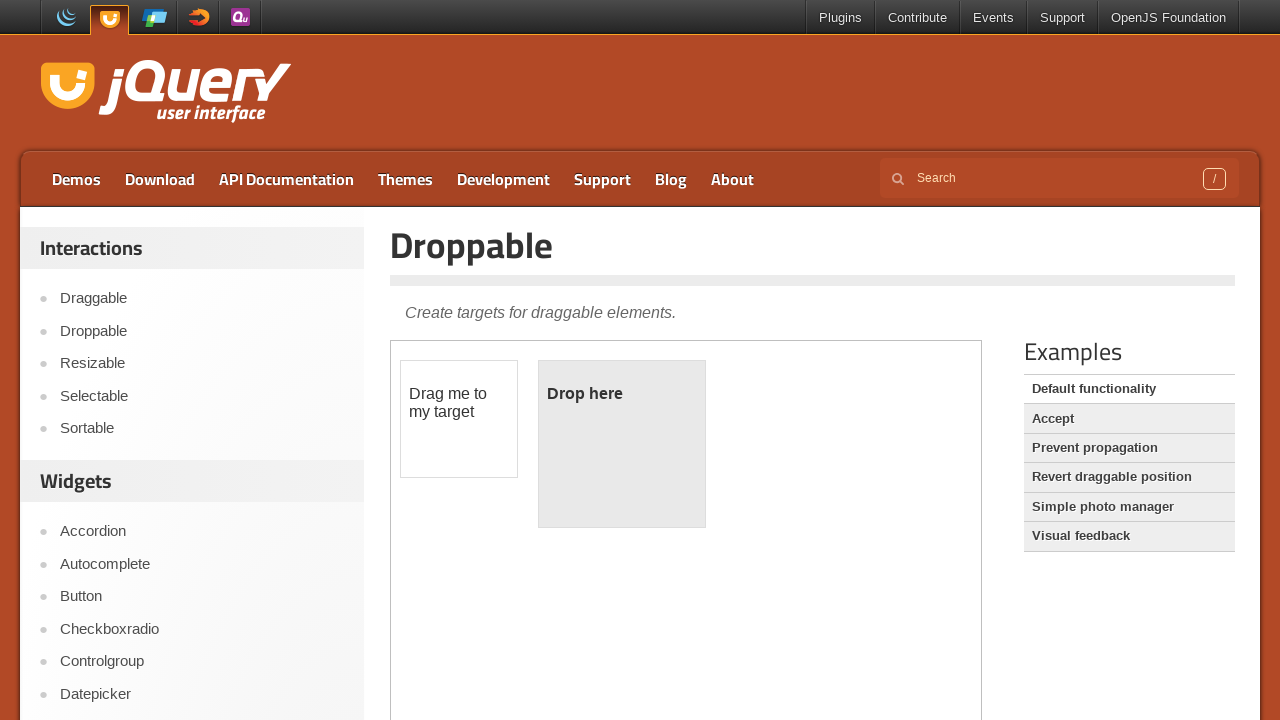

Located the demo iframe
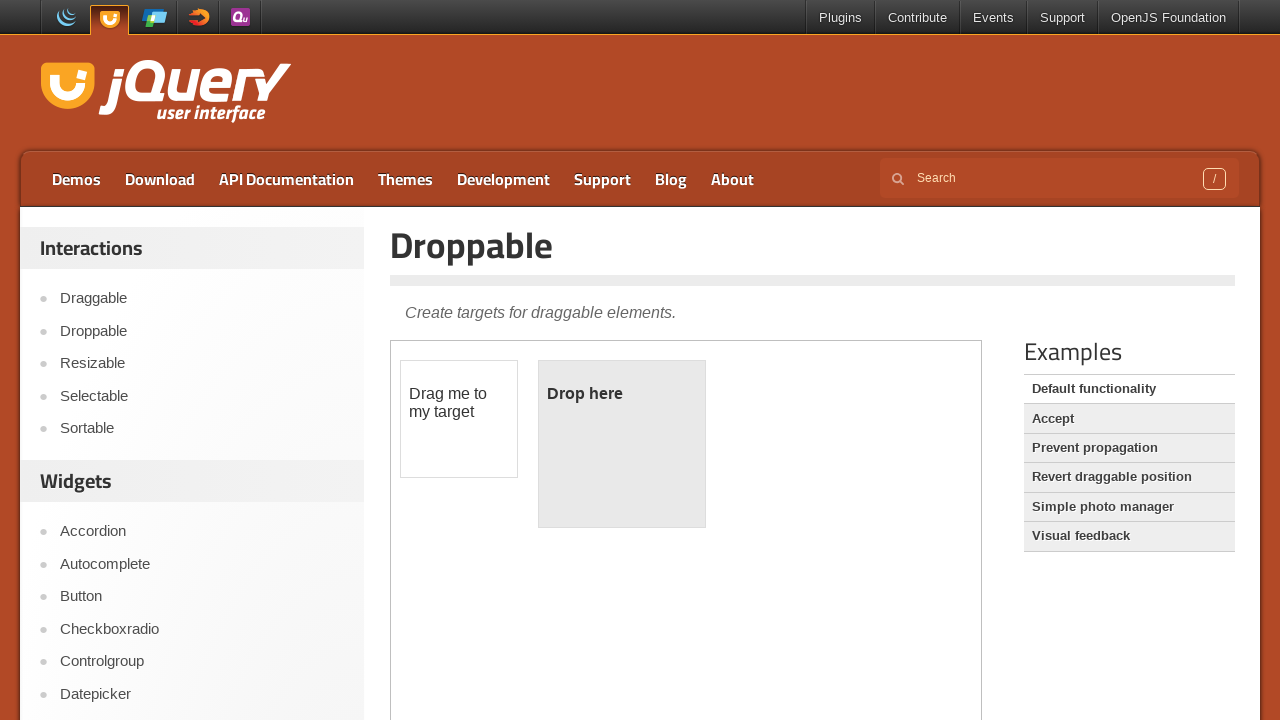

Located the draggable element within the iframe
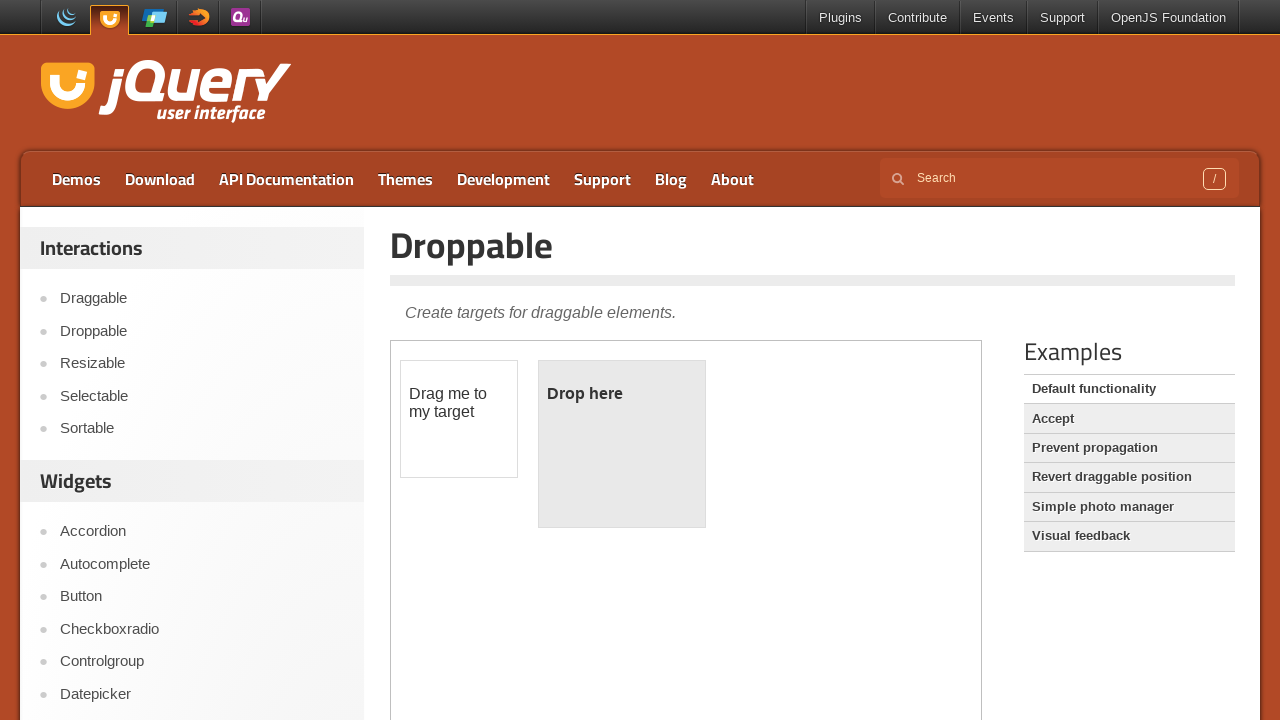

Located the droppable target element within the iframe
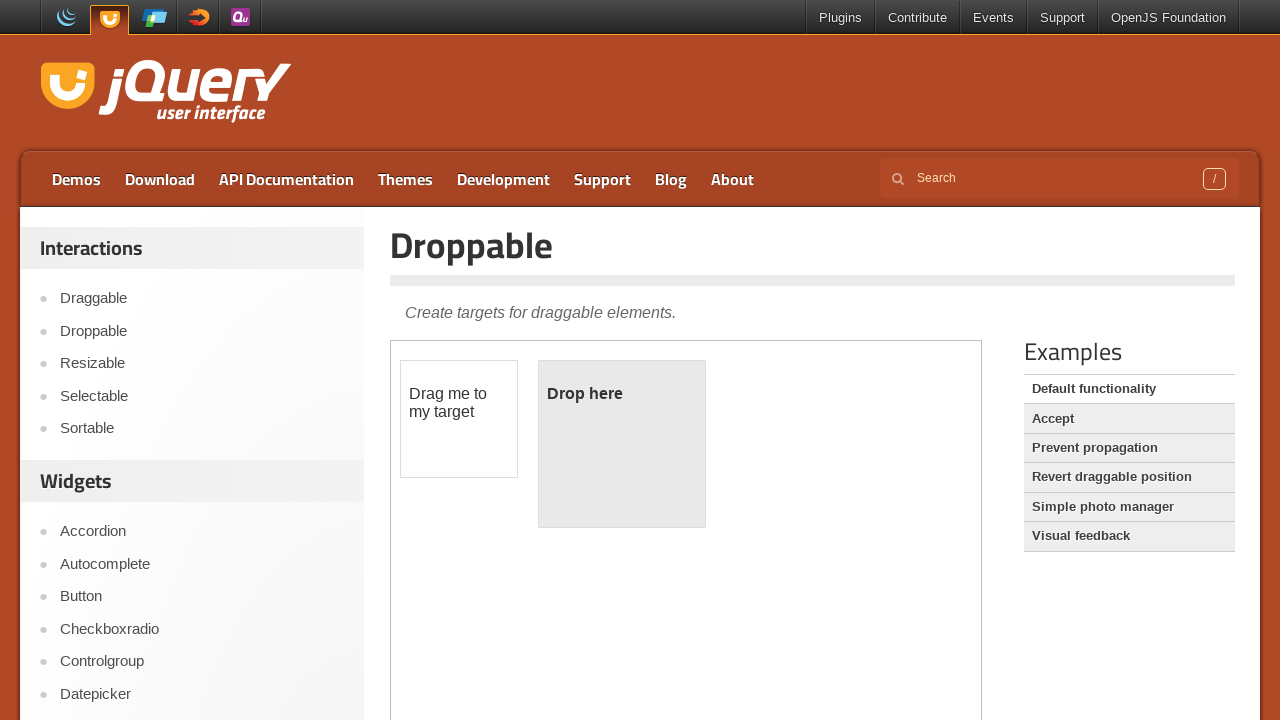

Dragged element and dropped it onto the target area at (622, 444)
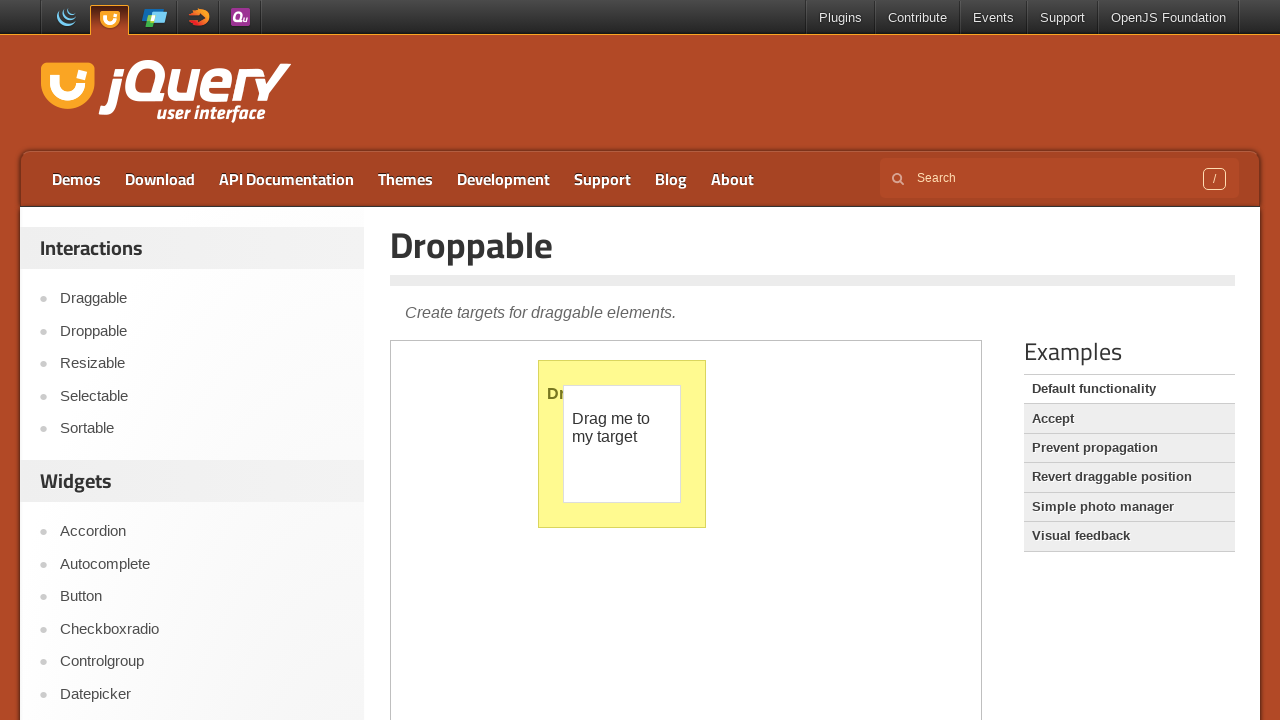

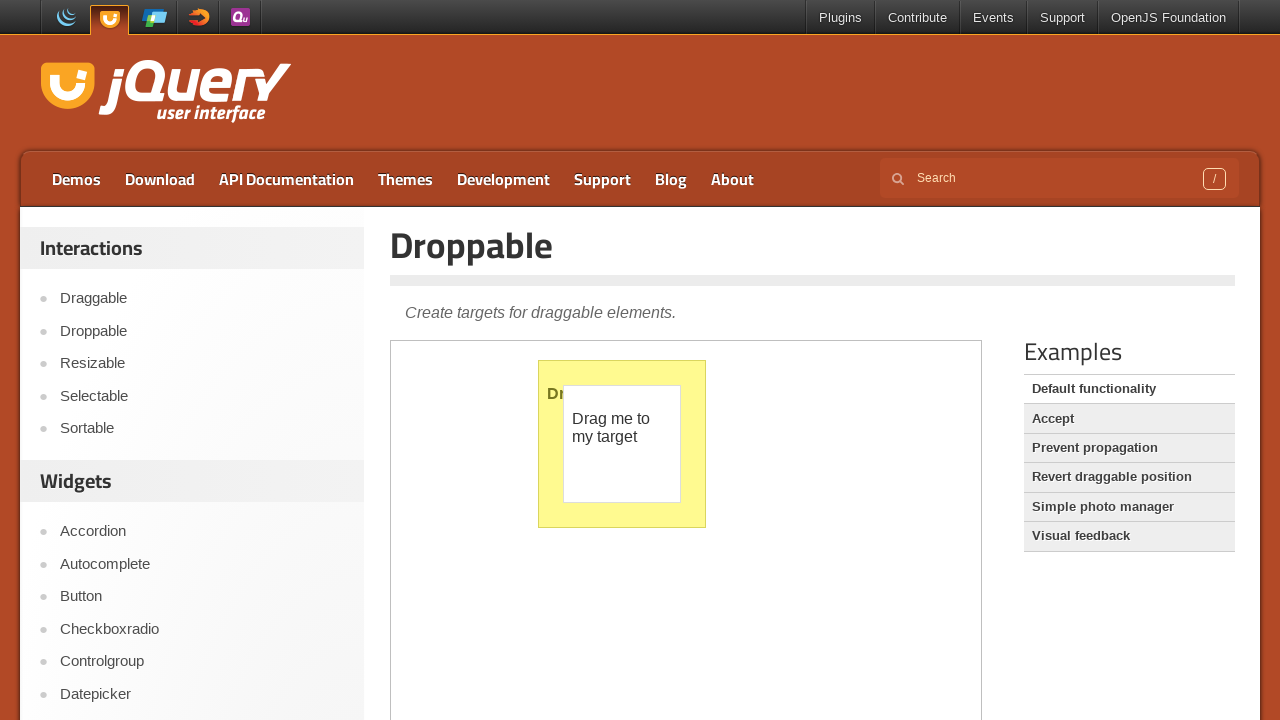